Navigates to Rubber Ducks page and tests the sort by name functionality

Starting URL: http://litecart.stqa.ru/en/

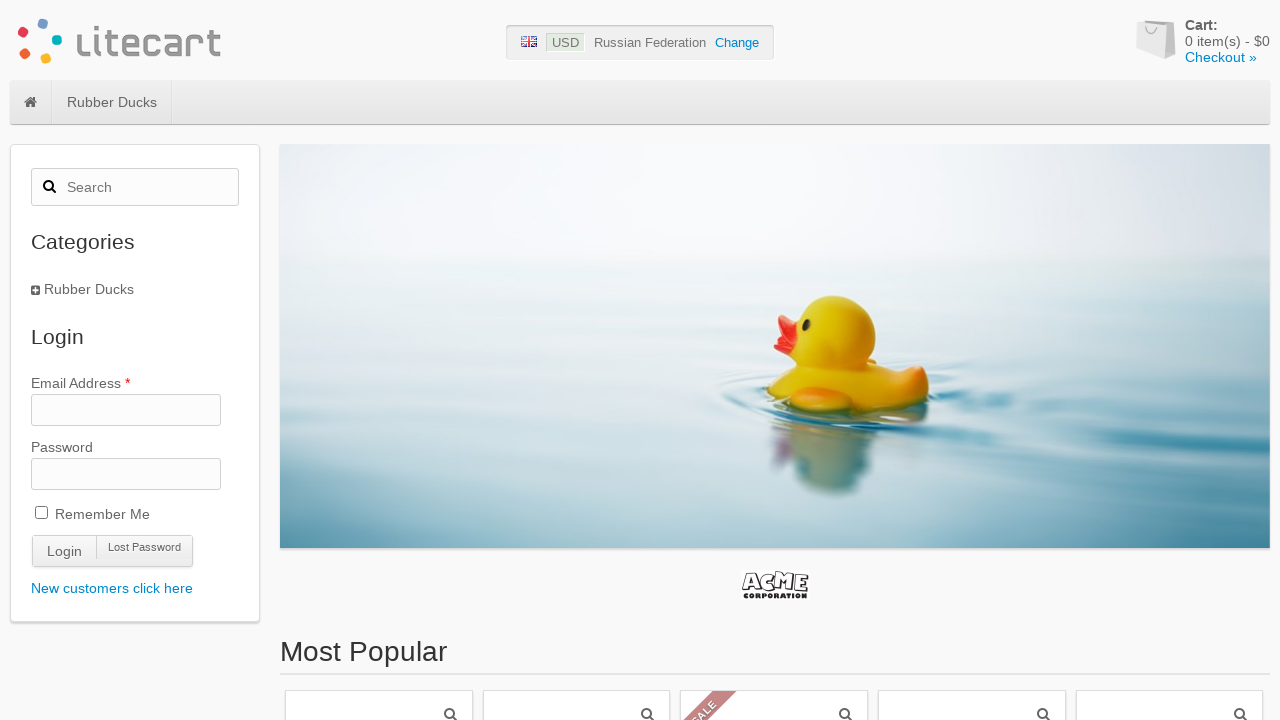

Clicked on Rubber Ducks menu item at (112, 102) on #site-menu .category-1 > a
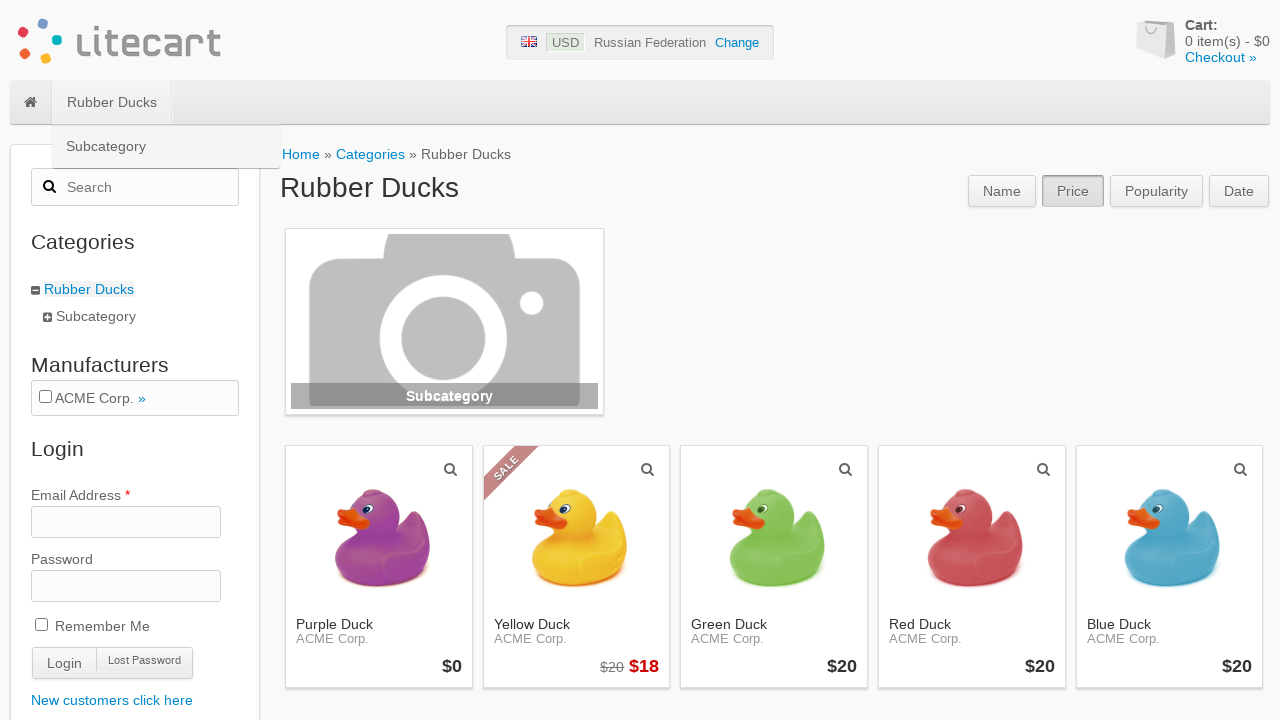

Clicked sort by name button at (1002, 191) on nav.filter>a:first-child
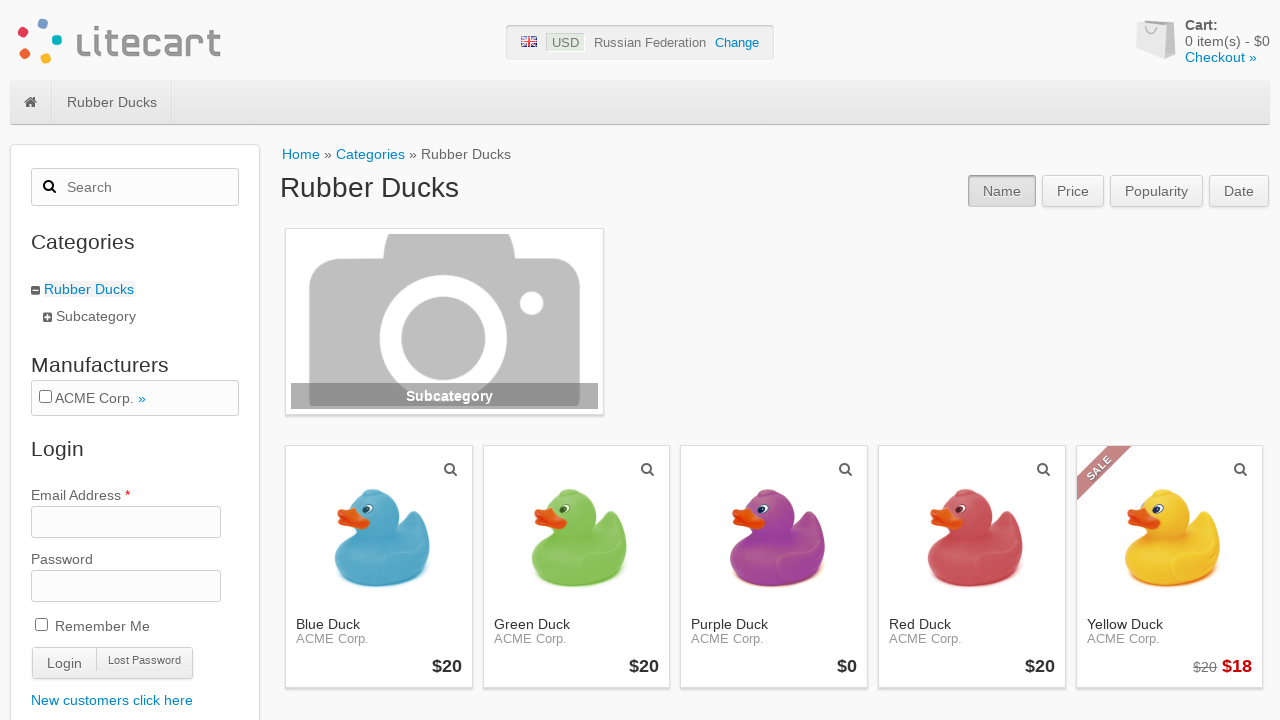

Rubber ducks sorted by name and loaded
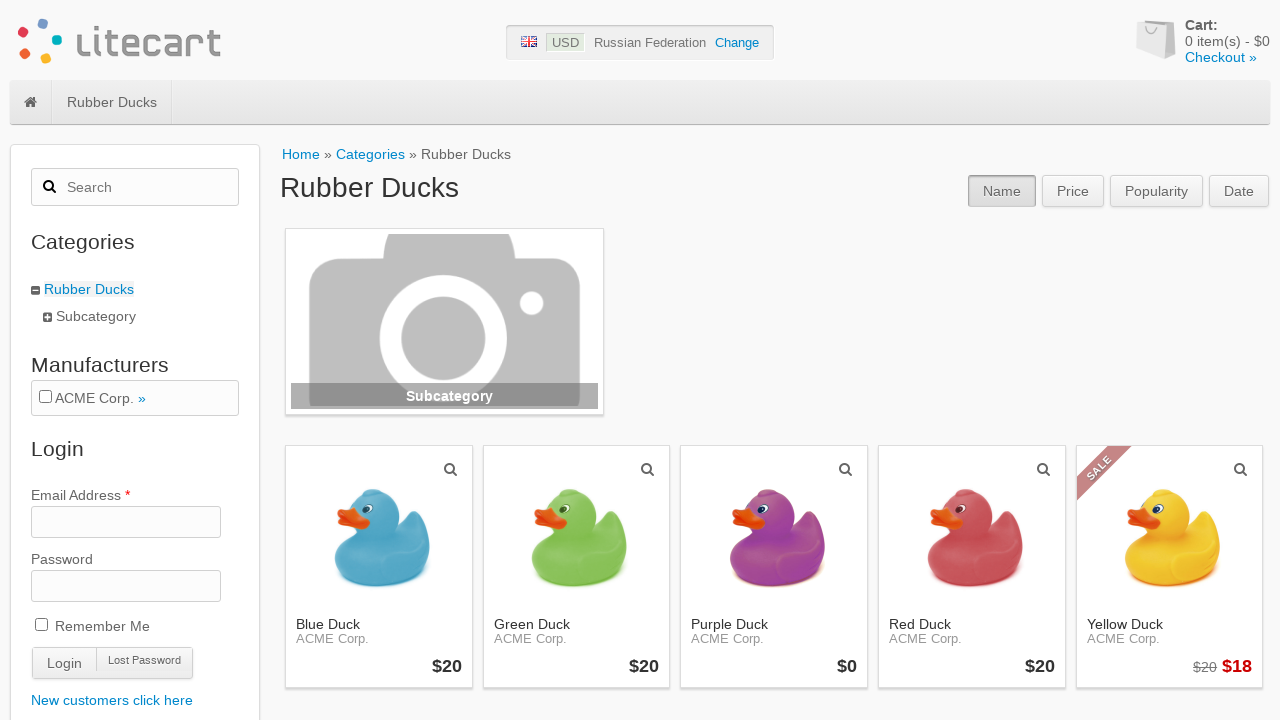

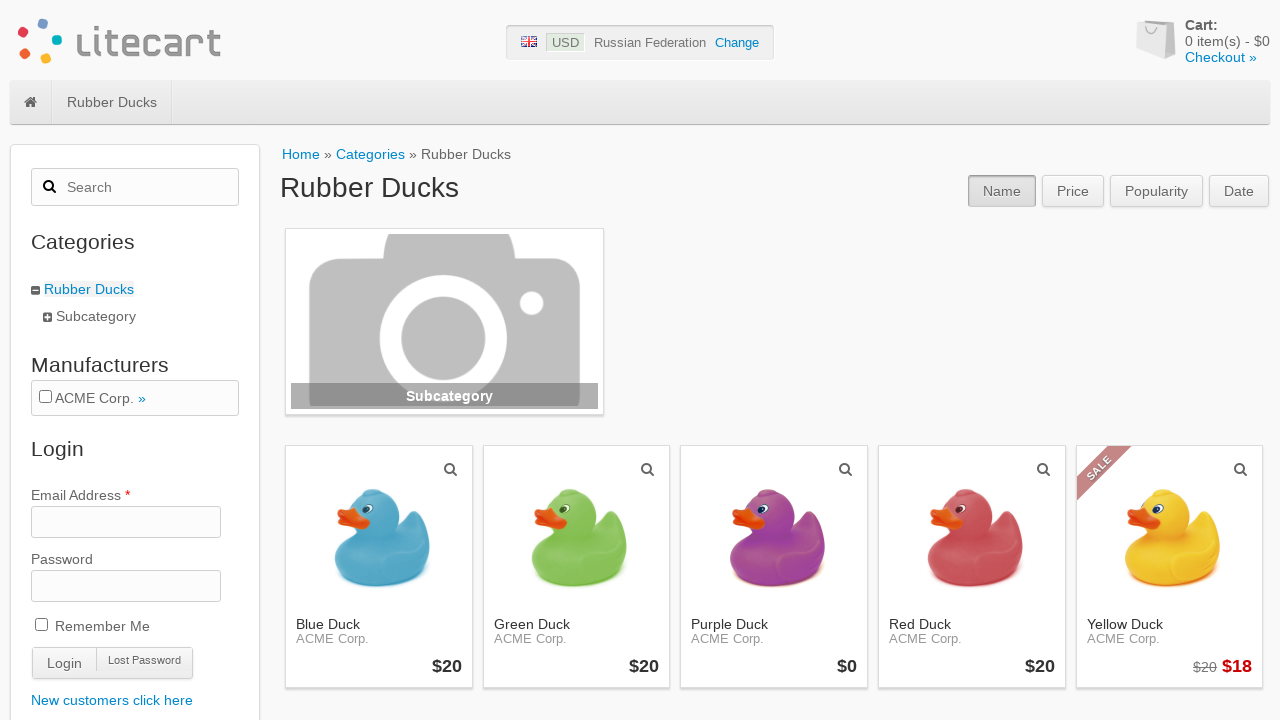